Tests that edits are cancelled when pressing Escape key

Starting URL: https://demo.playwright.dev/todomvc

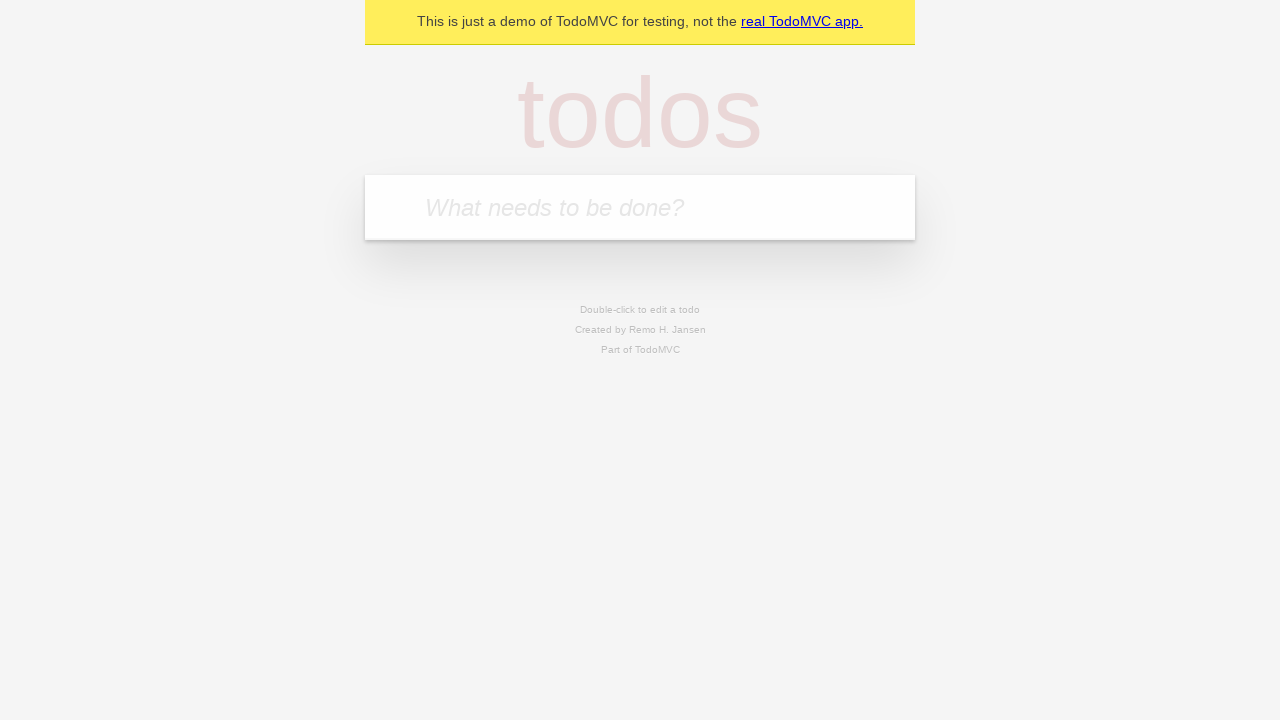

Filled new todo field with 'buy some cheese' on internal:attr=[placeholder="What needs to be done?"i]
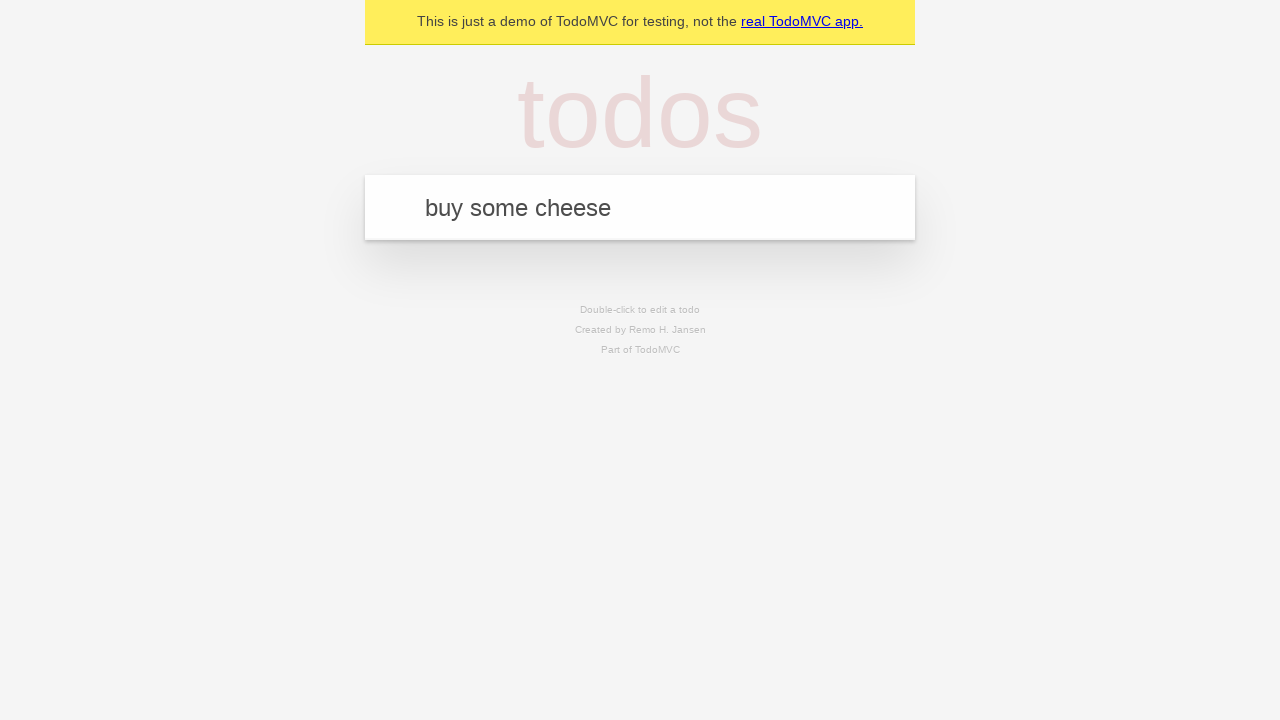

Pressed Enter to create todo 'buy some cheese' on internal:attr=[placeholder="What needs to be done?"i]
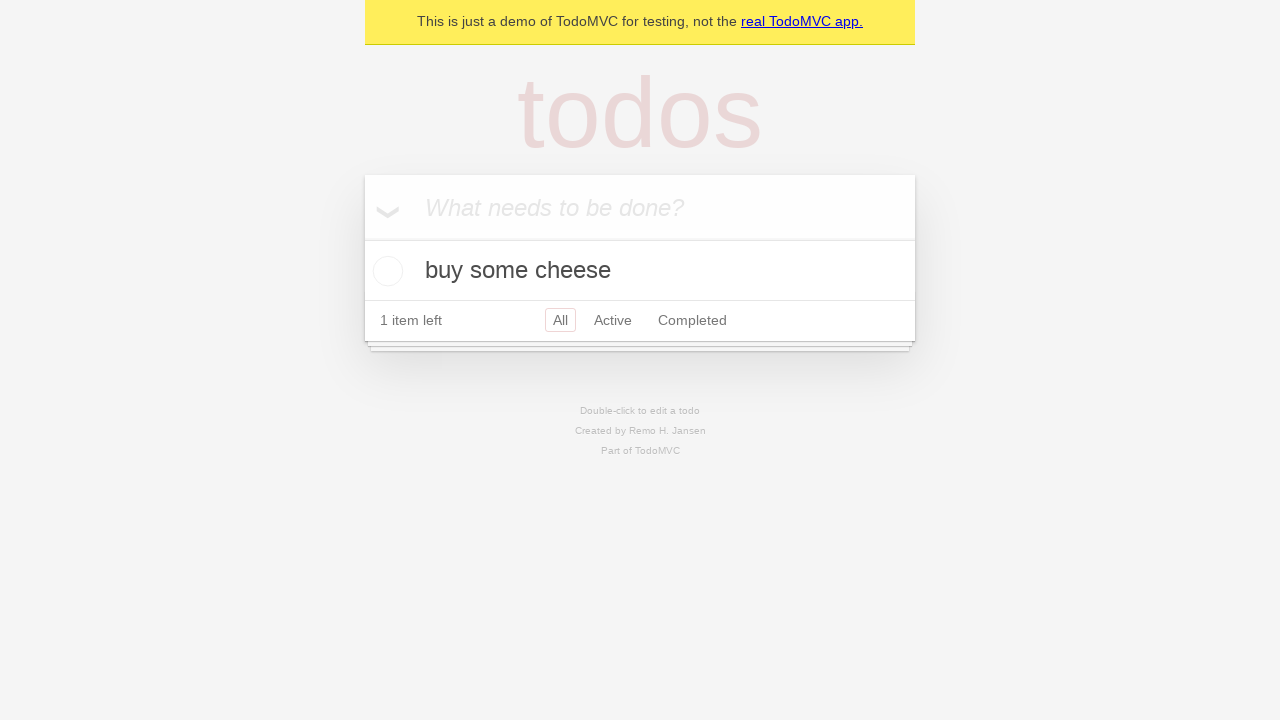

Filled new todo field with 'feed the cat' on internal:attr=[placeholder="What needs to be done?"i]
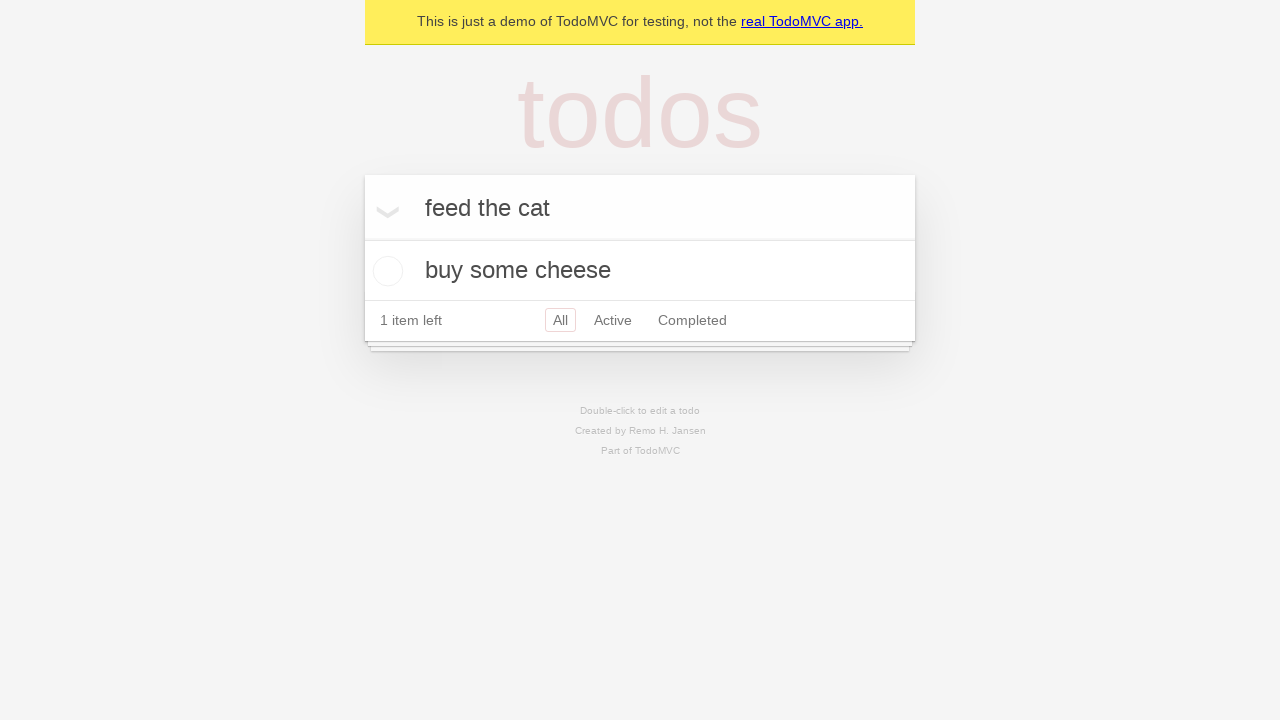

Pressed Enter to create todo 'feed the cat' on internal:attr=[placeholder="What needs to be done?"i]
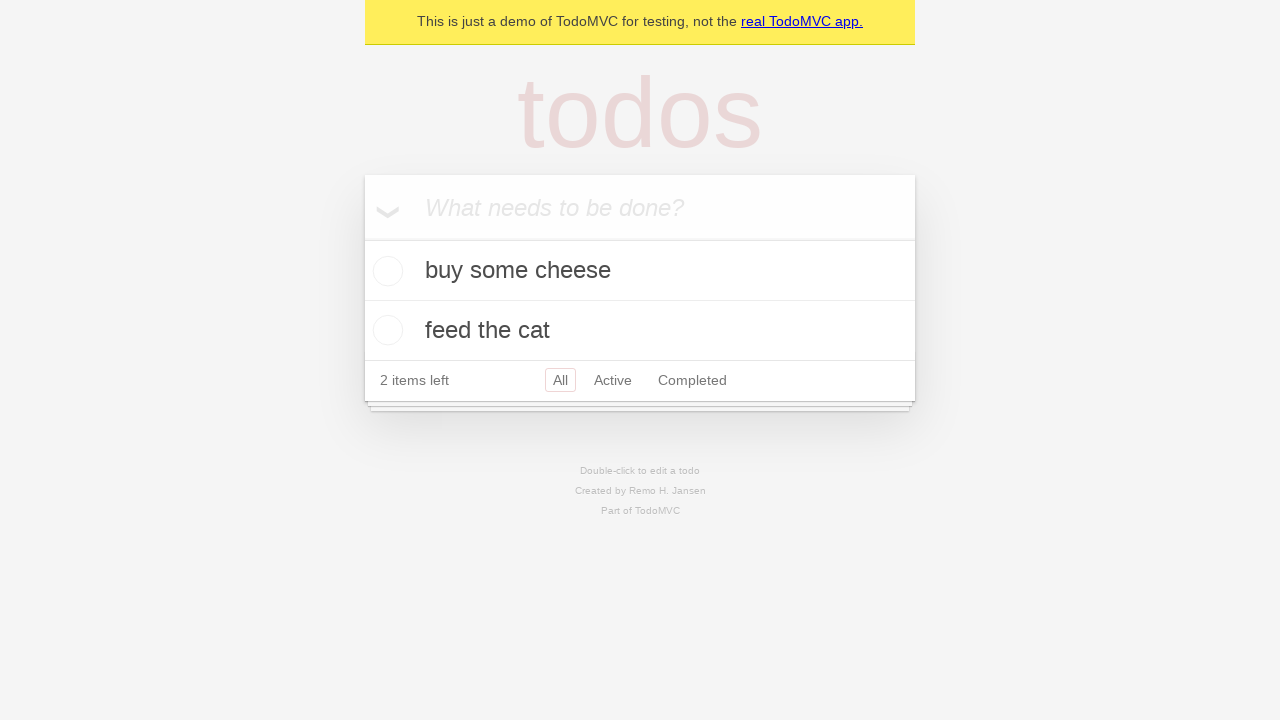

Filled new todo field with 'book a doctors appointment' on internal:attr=[placeholder="What needs to be done?"i]
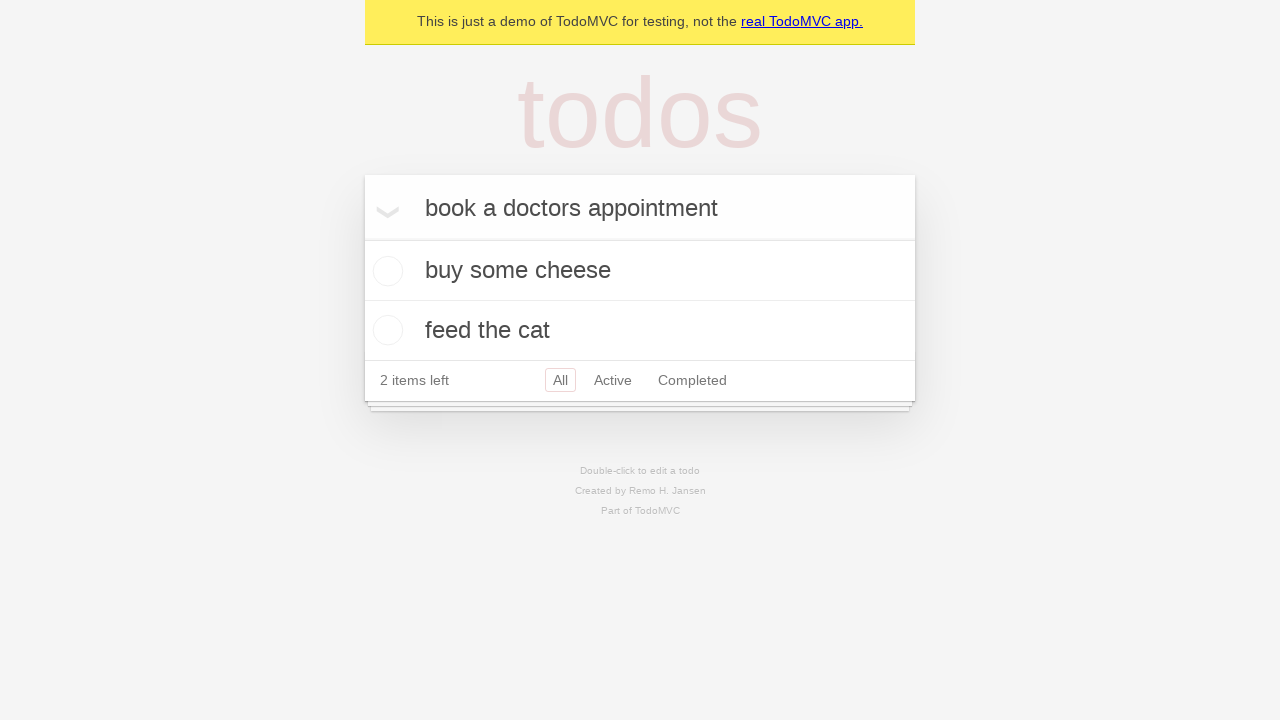

Pressed Enter to create todo 'book a doctors appointment' on internal:attr=[placeholder="What needs to be done?"i]
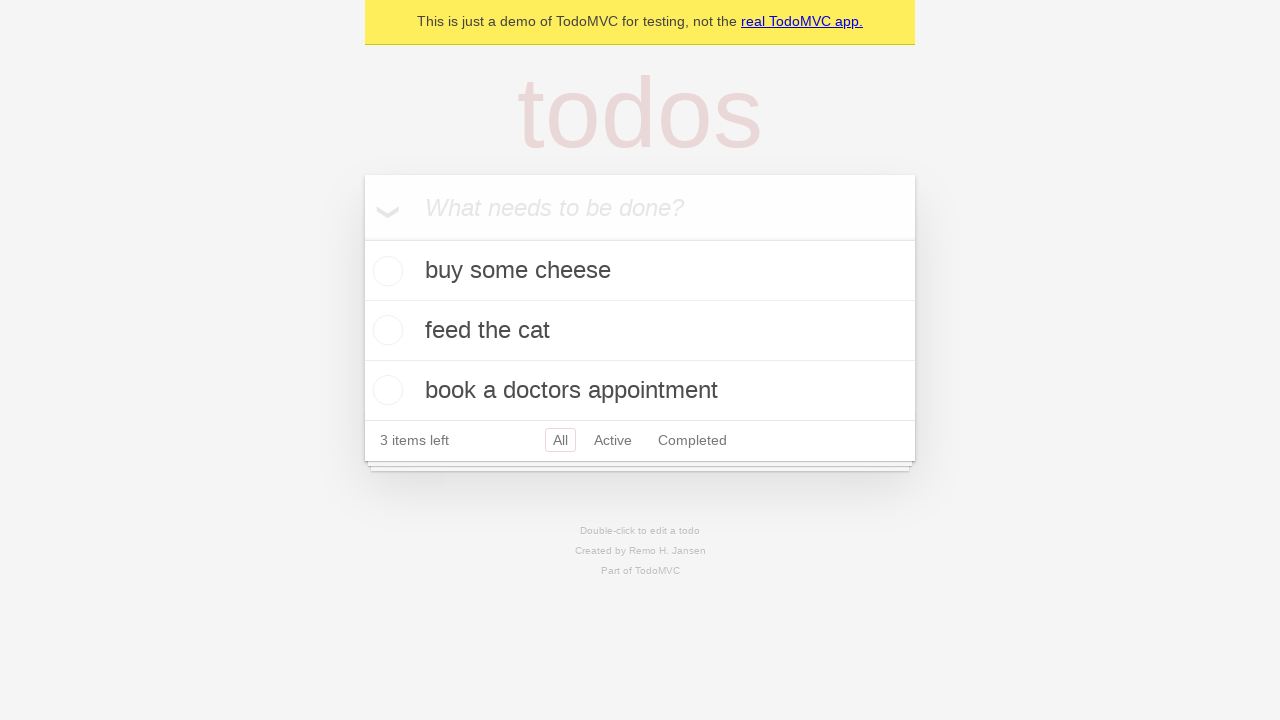

All 3 todo items loaded
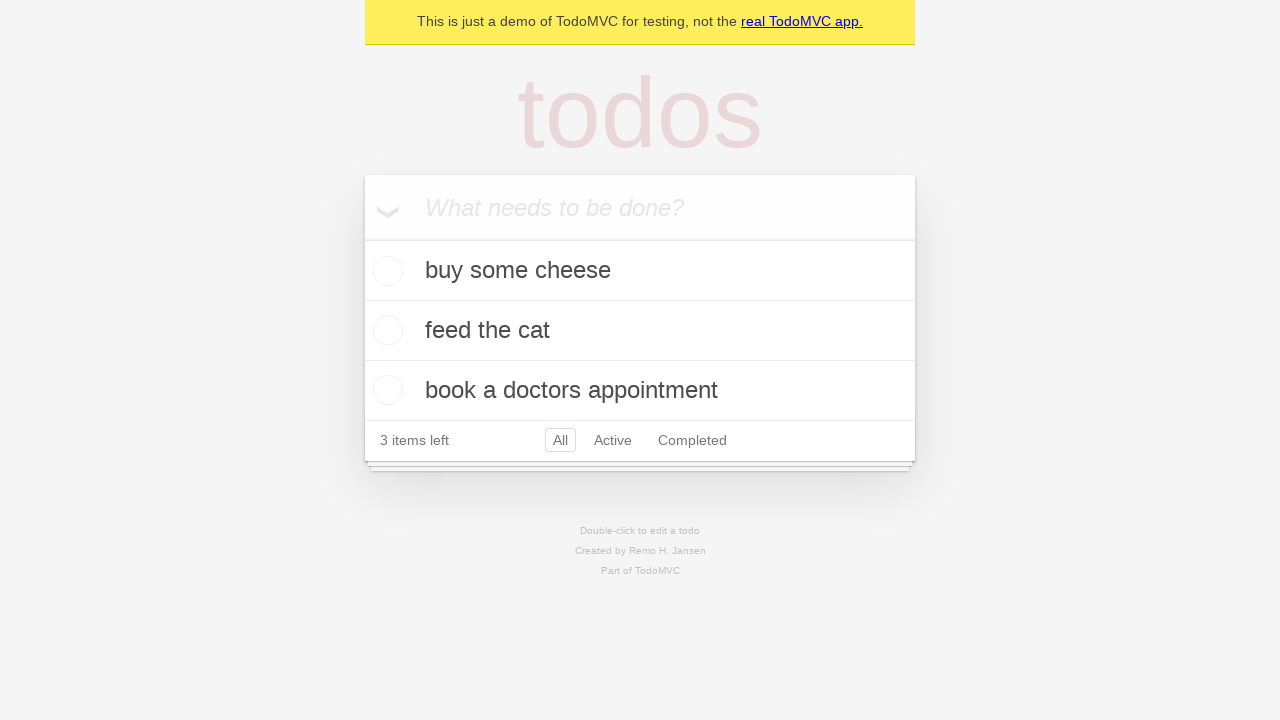

Double-clicked second todo item to enter edit mode at (640, 331) on [data-testid='todo-item'] >> nth=1
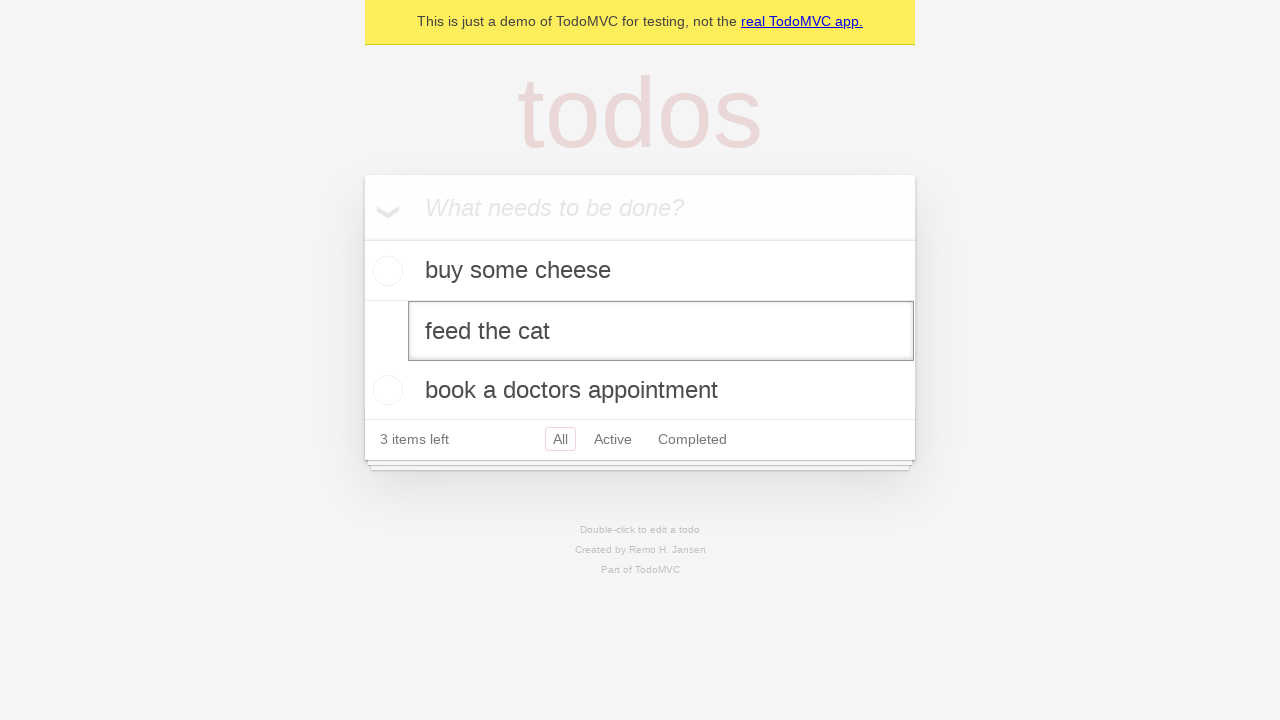

Filled edit field with 'buy some sausages' on [data-testid='todo-item'] >> nth=1 >> internal:role=textbox[name="Edit"i]
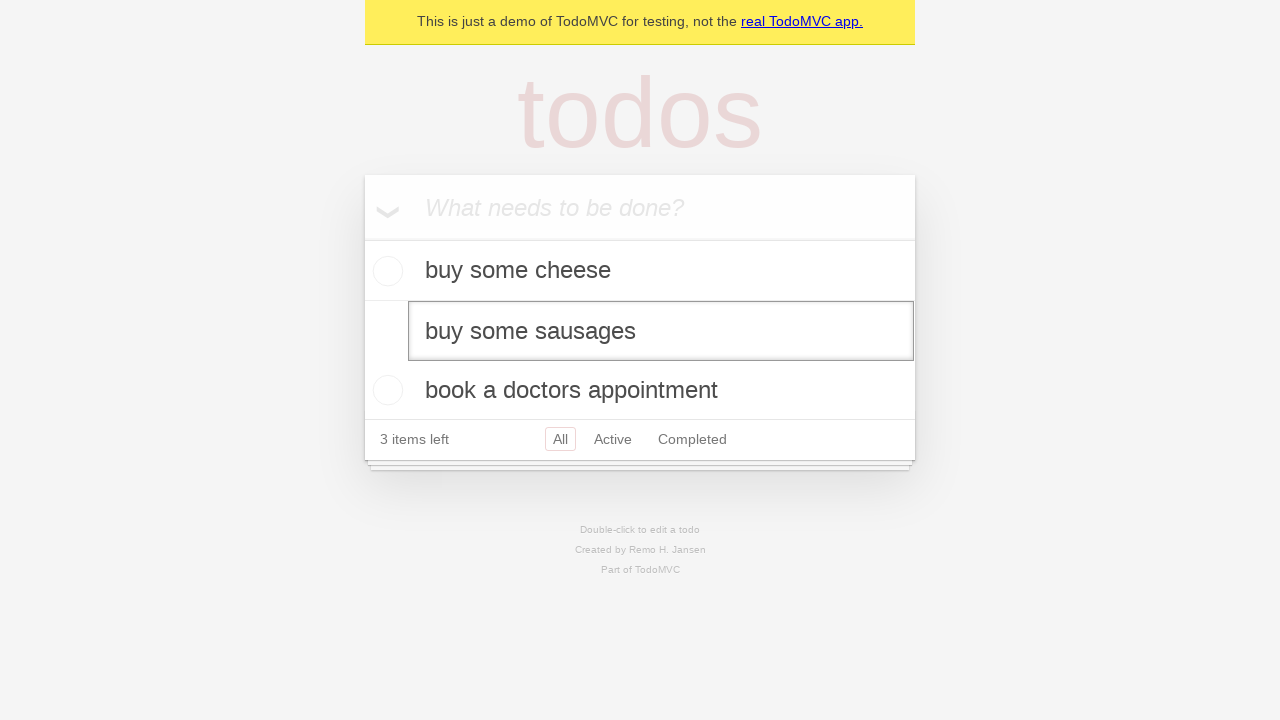

Pressed Escape key to cancel edit on [data-testid='todo-item'] >> nth=1 >> internal:role=textbox[name="Edit"i]
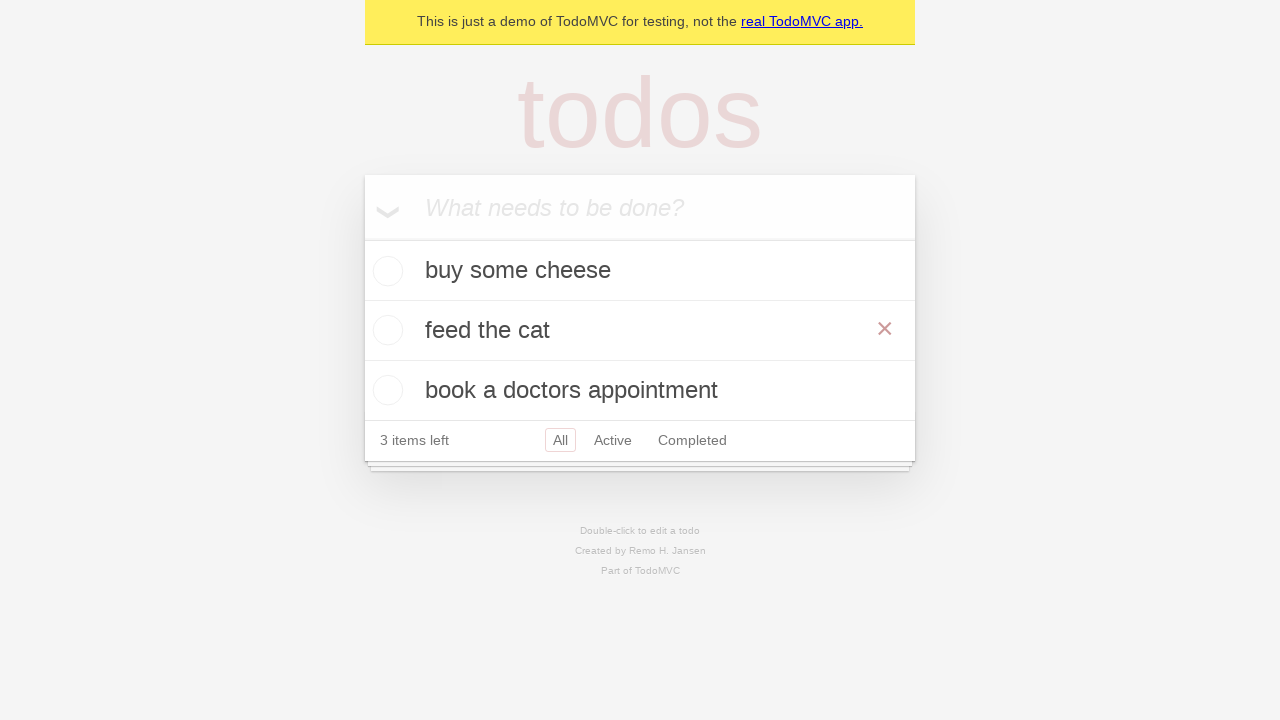

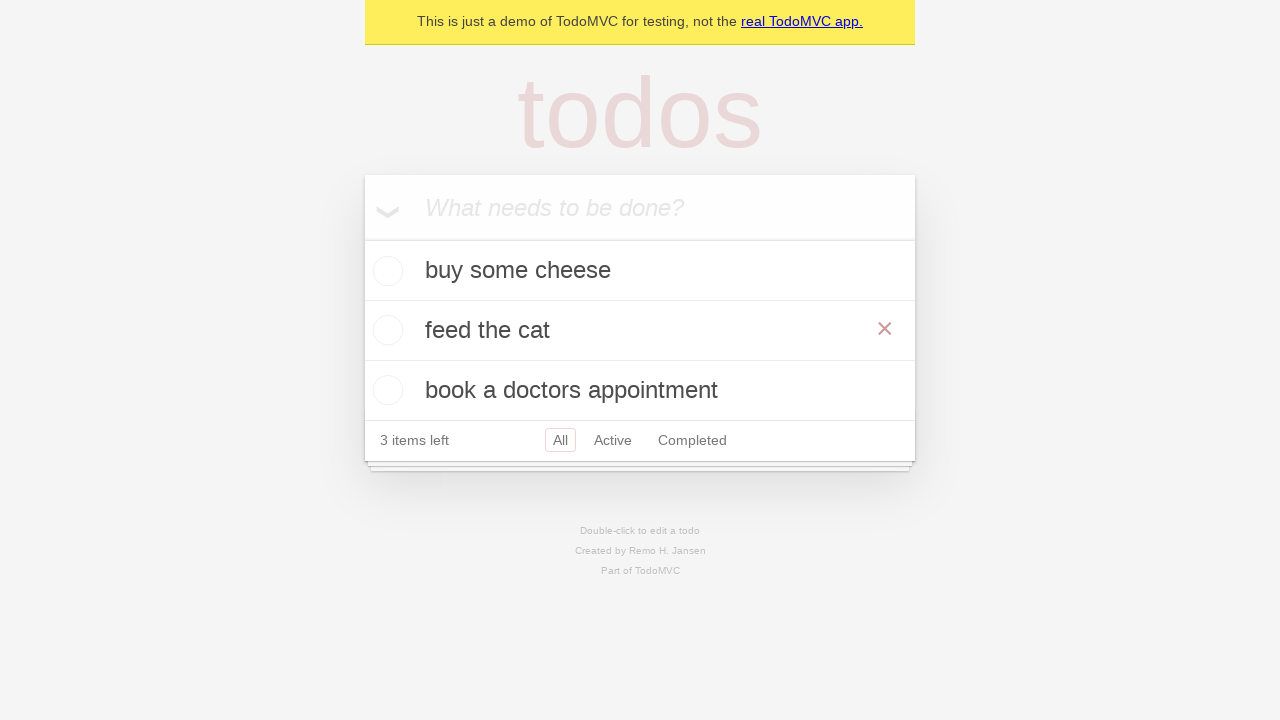